Navigates through Taiwan Customs portal menu system to access the foreign currency exchange rate page by clicking through multiple menu items (免證查詢服務 → 其他相關查詢 → 每旬報關適用外幣匯率)

Starting URL: https://portal.sw.nat.gov.tw/APGQ/LoginFree?request_locale=zh_TW

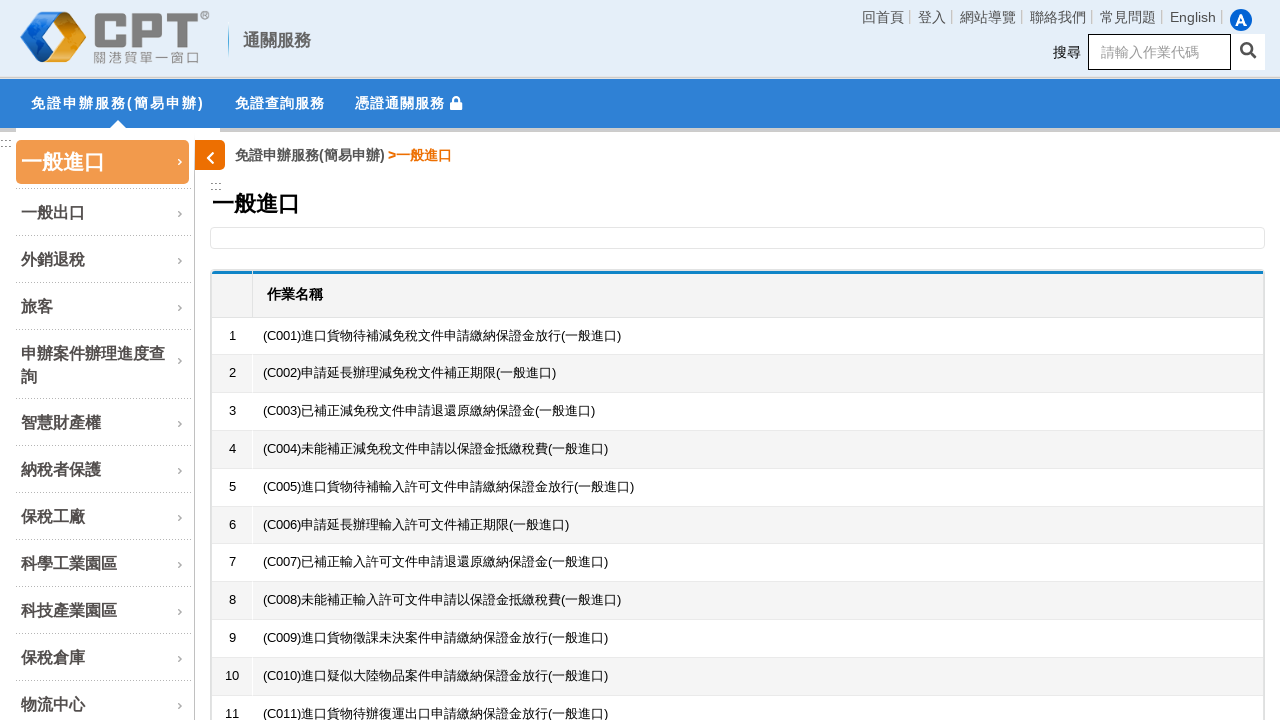

Waited for '免證查詢服務' menu item to become visible
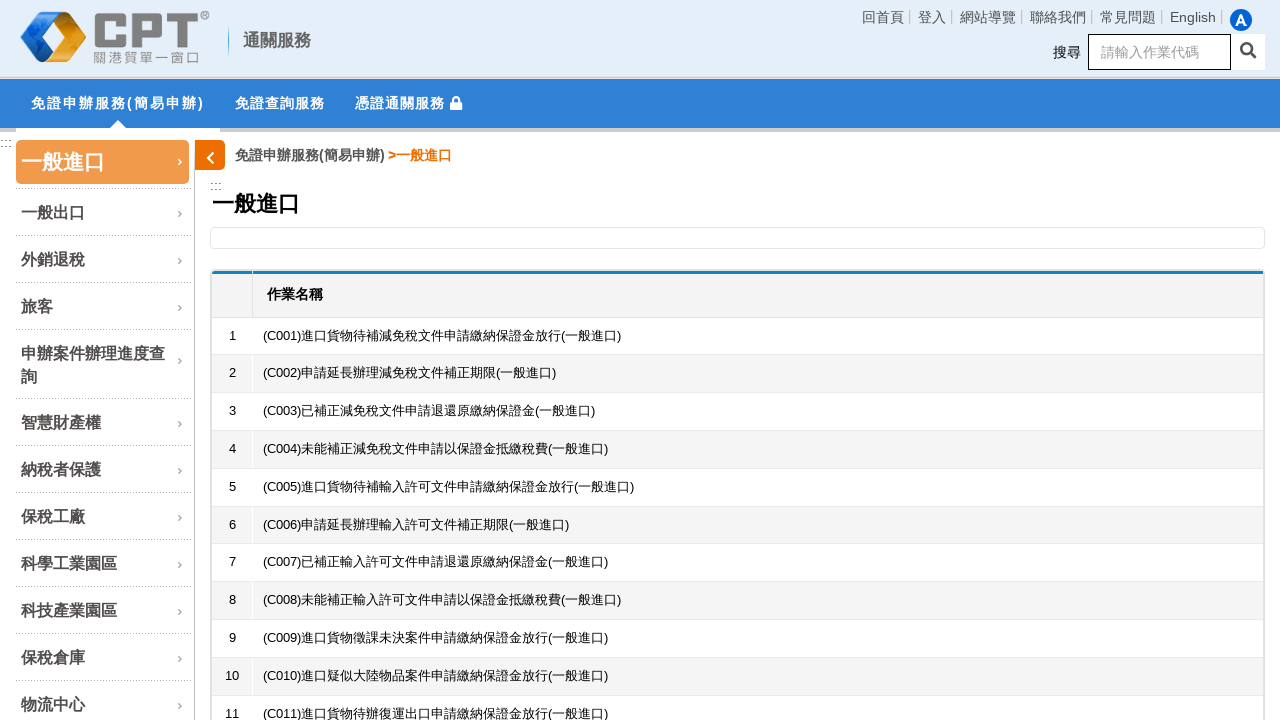

Clicked '免證查詢服務' menu item at (280, 102) on #MENU_APGQ
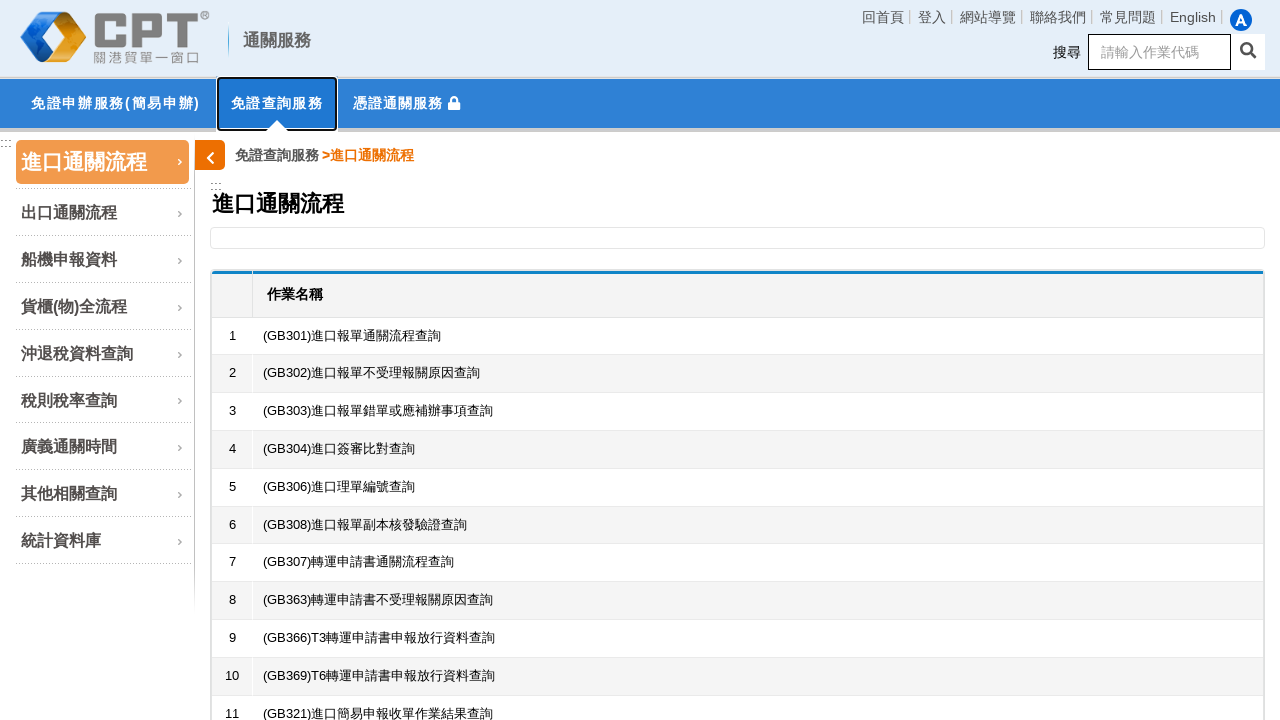

Waited for '其他相關查詢' submenu item to become visible
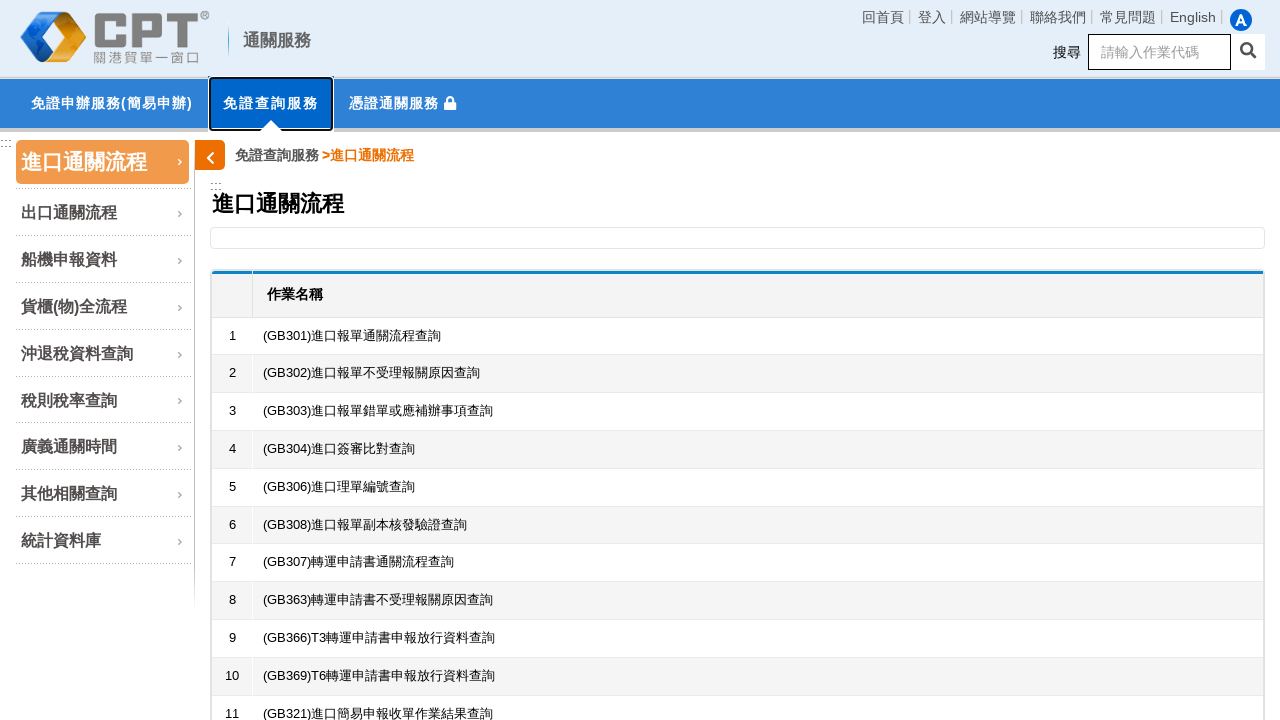

Clicked '其他相關查詢' submenu item at (104, 494) on #MENU_APGQ_6
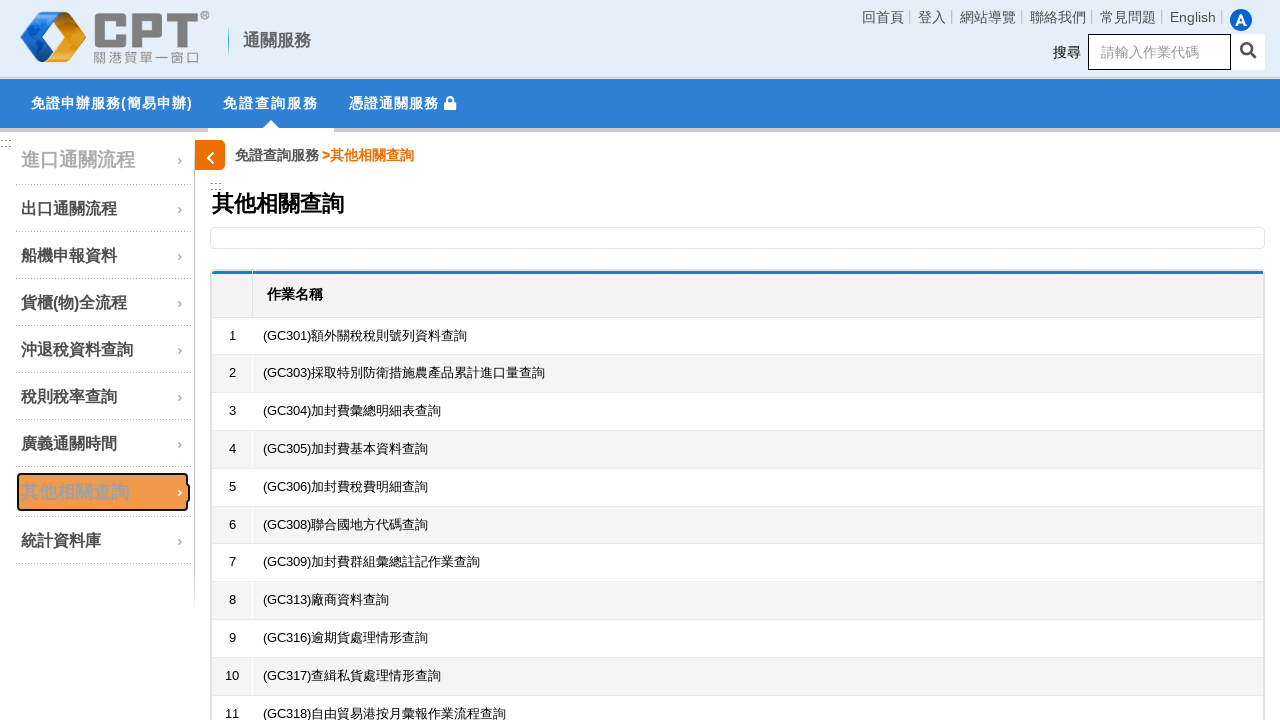

Waited for foreign currency exchange rate tab link to appear
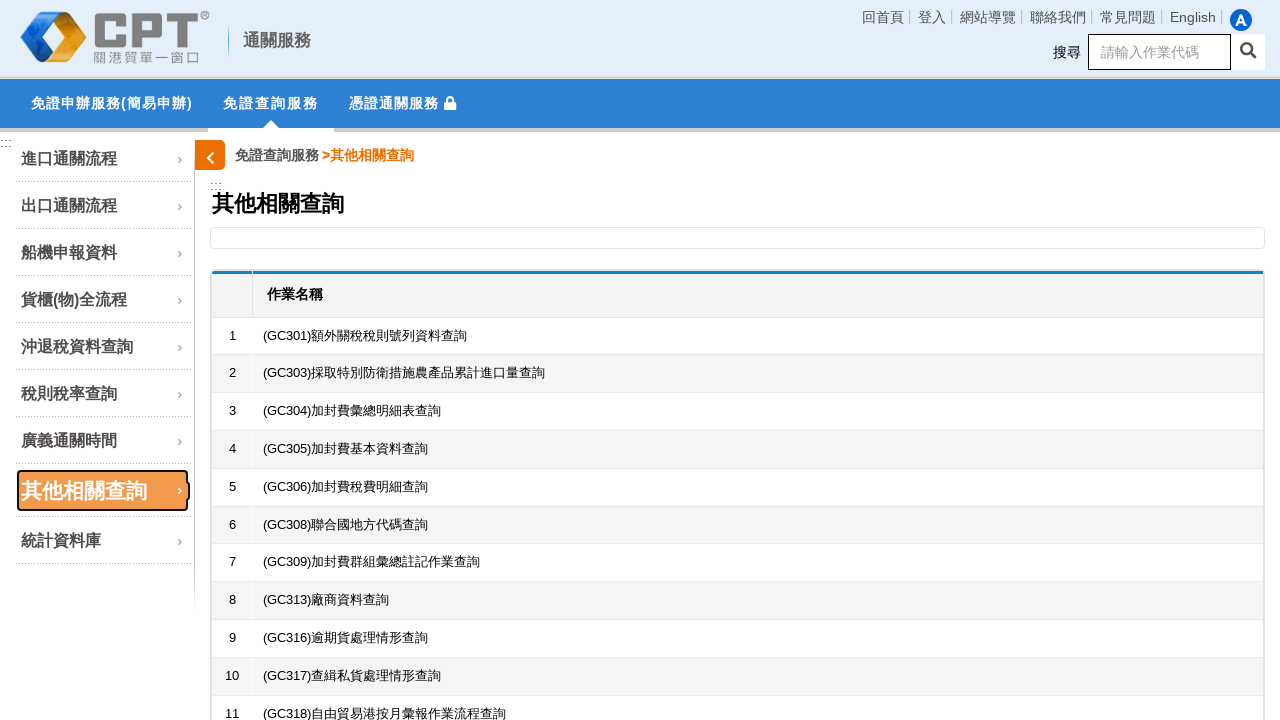

Clicked on '每旬報關適用外幣匯率' tab using JavaScript
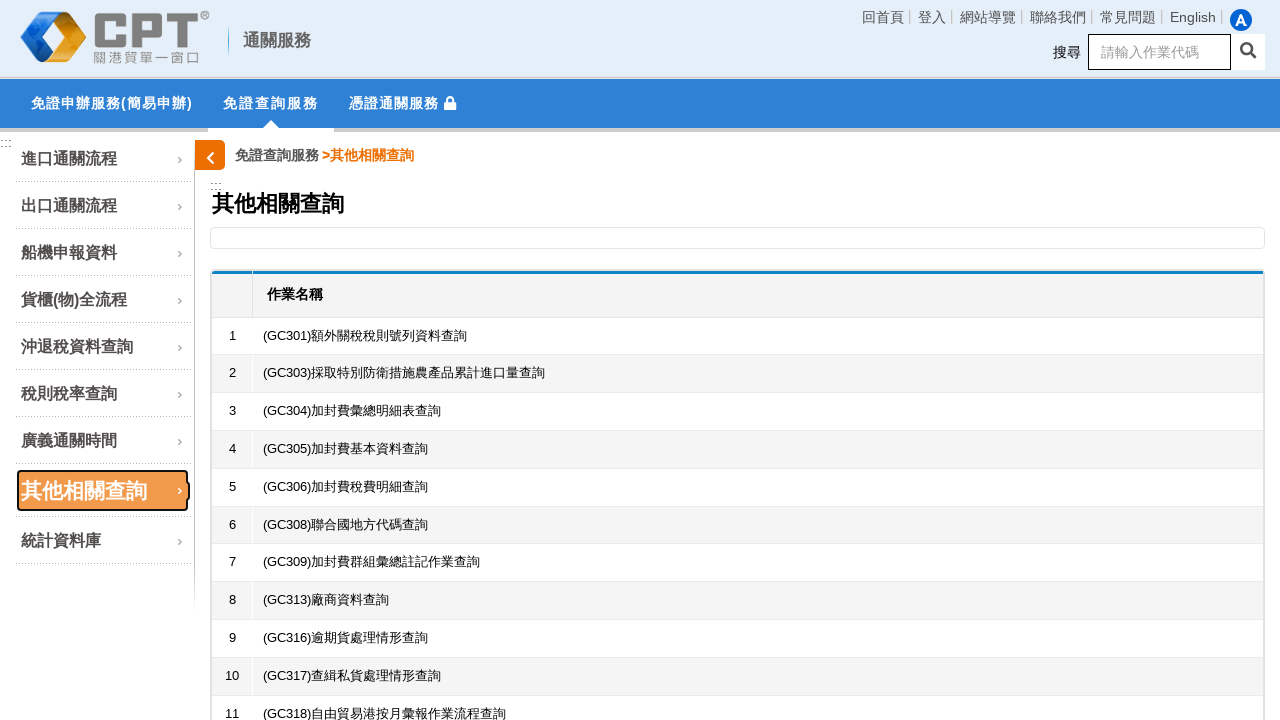

Foreign currency exchange rate page loaded successfully
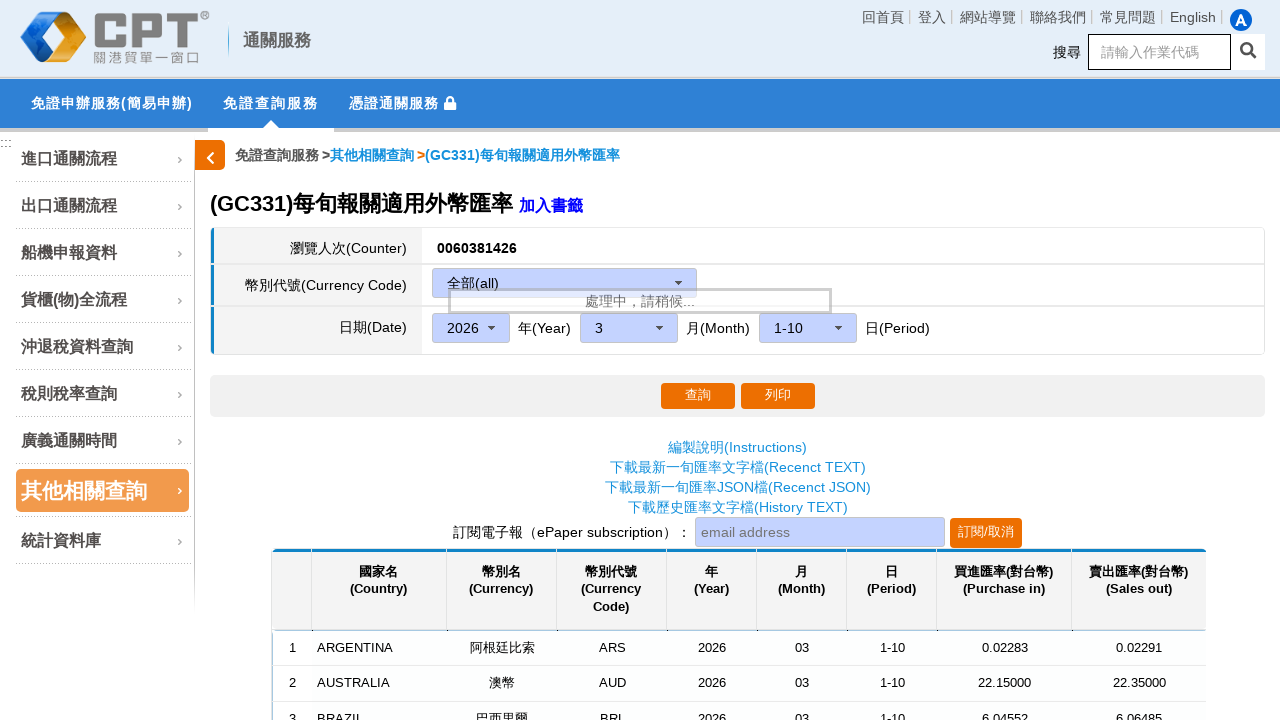

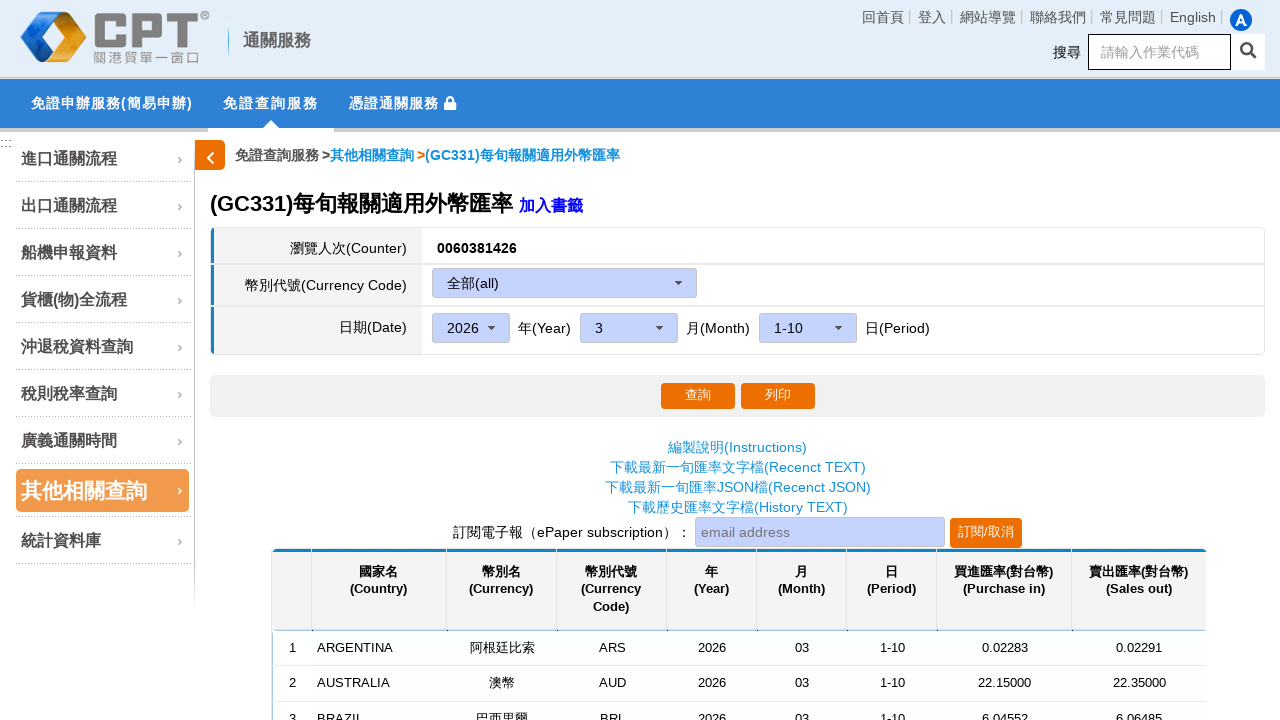